Tests drag and drop using mouse actions by clicking and holding element A, moving to element B, and releasing

Starting URL: https://the-internet.herokuapp.com/drag_and_drop

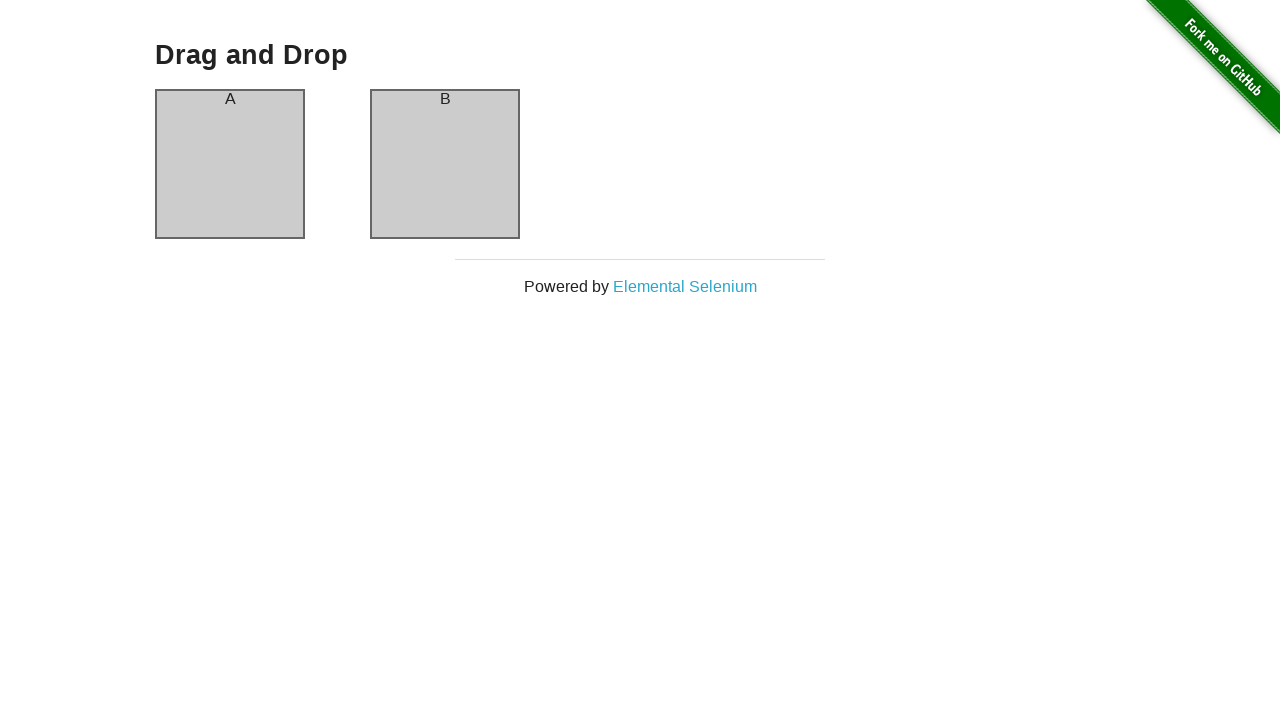

Navigated to drag and drop test page
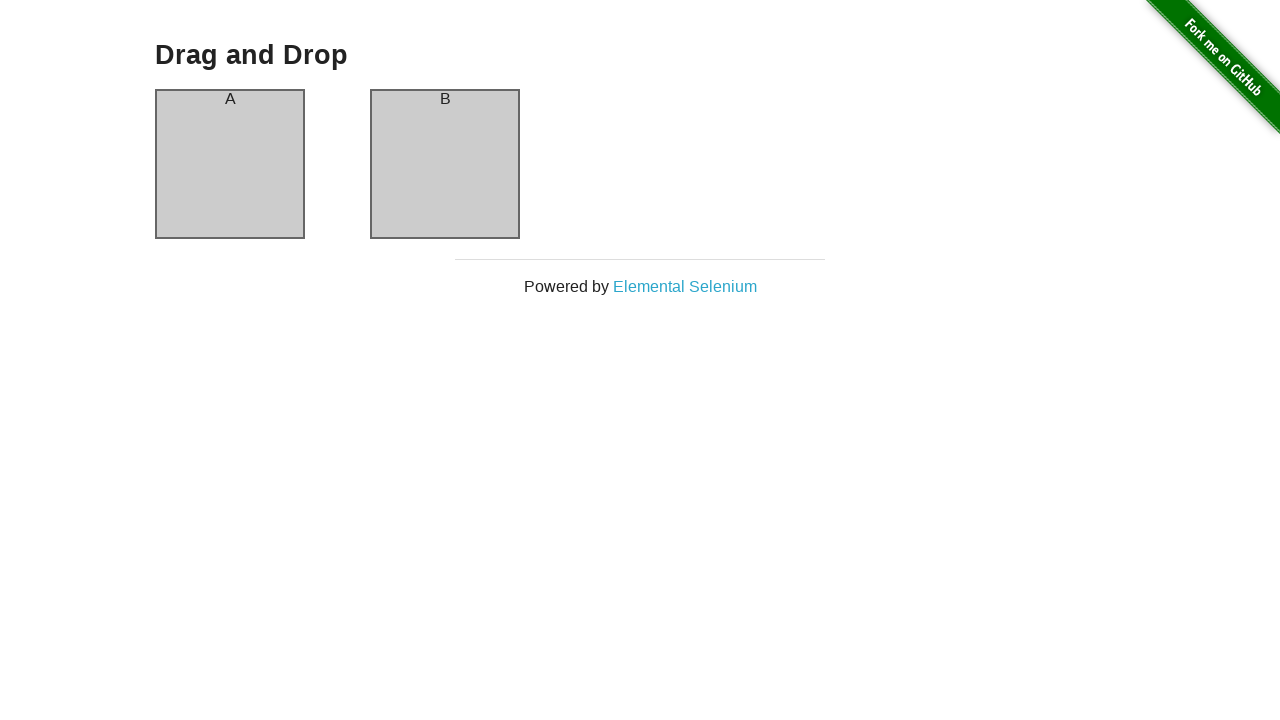

Located element A (#column-a)
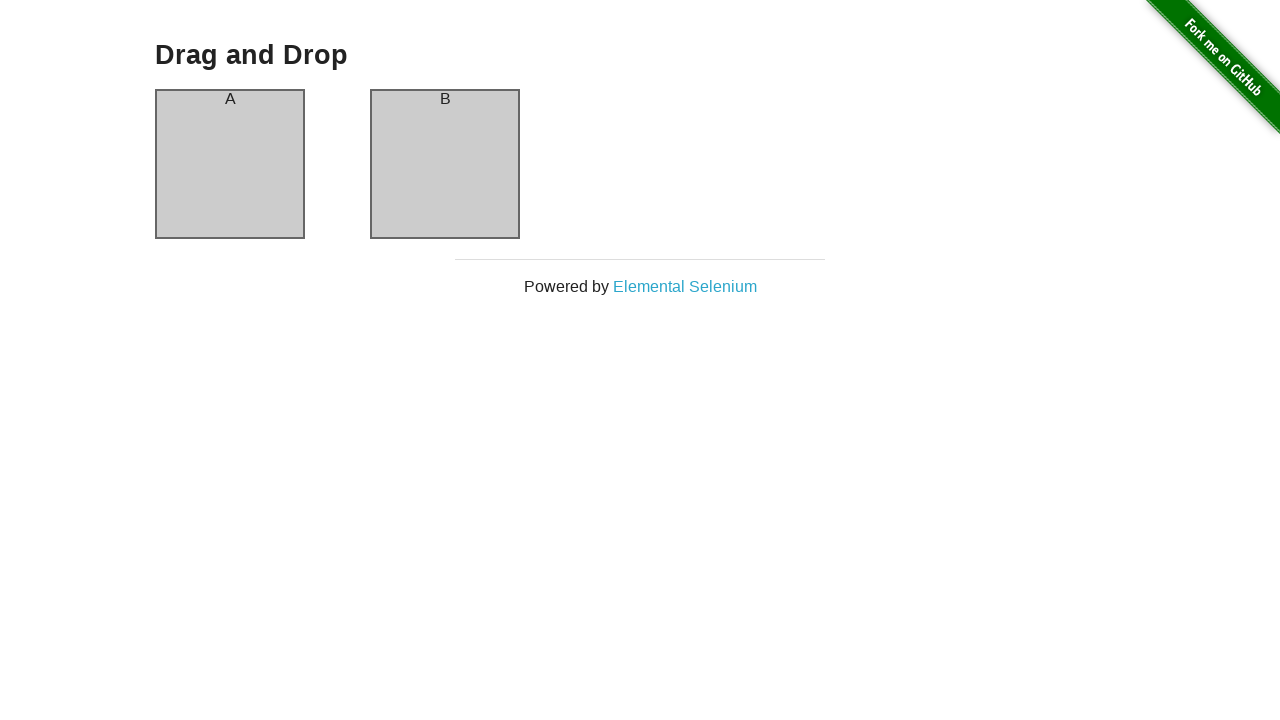

Located element B (#column-b)
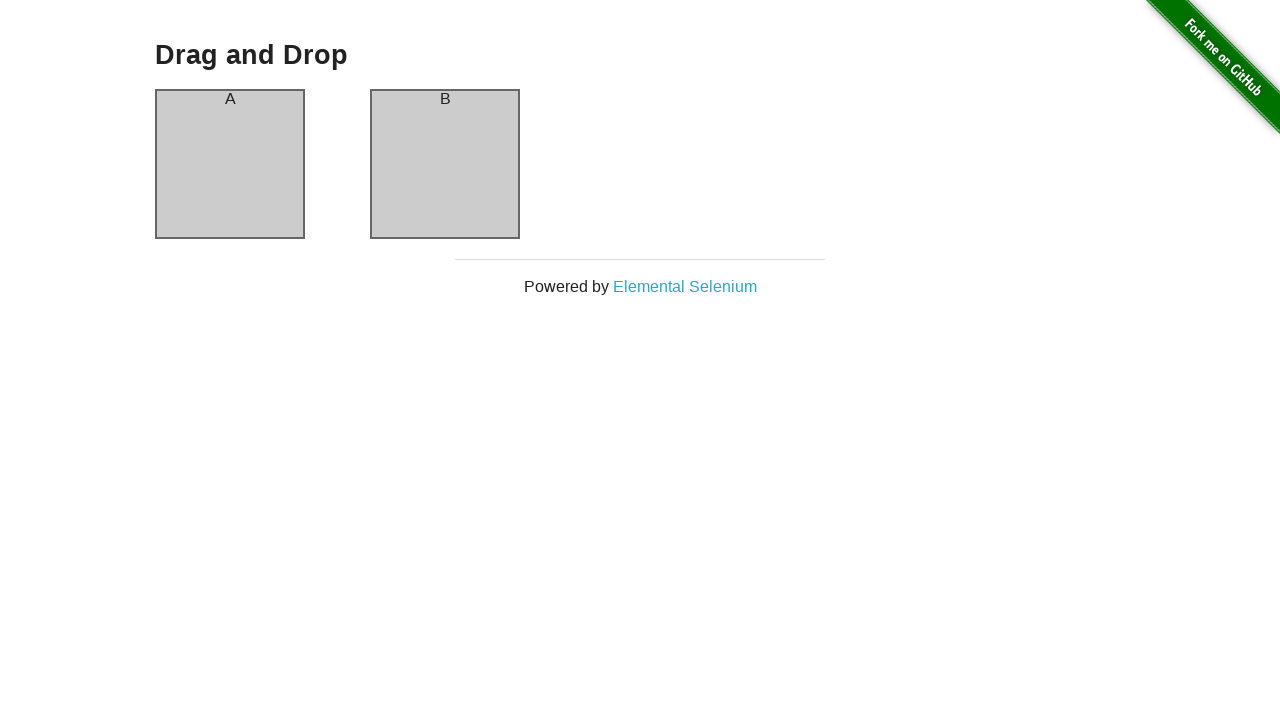

Hovered over element A at (230, 164) on #column-a
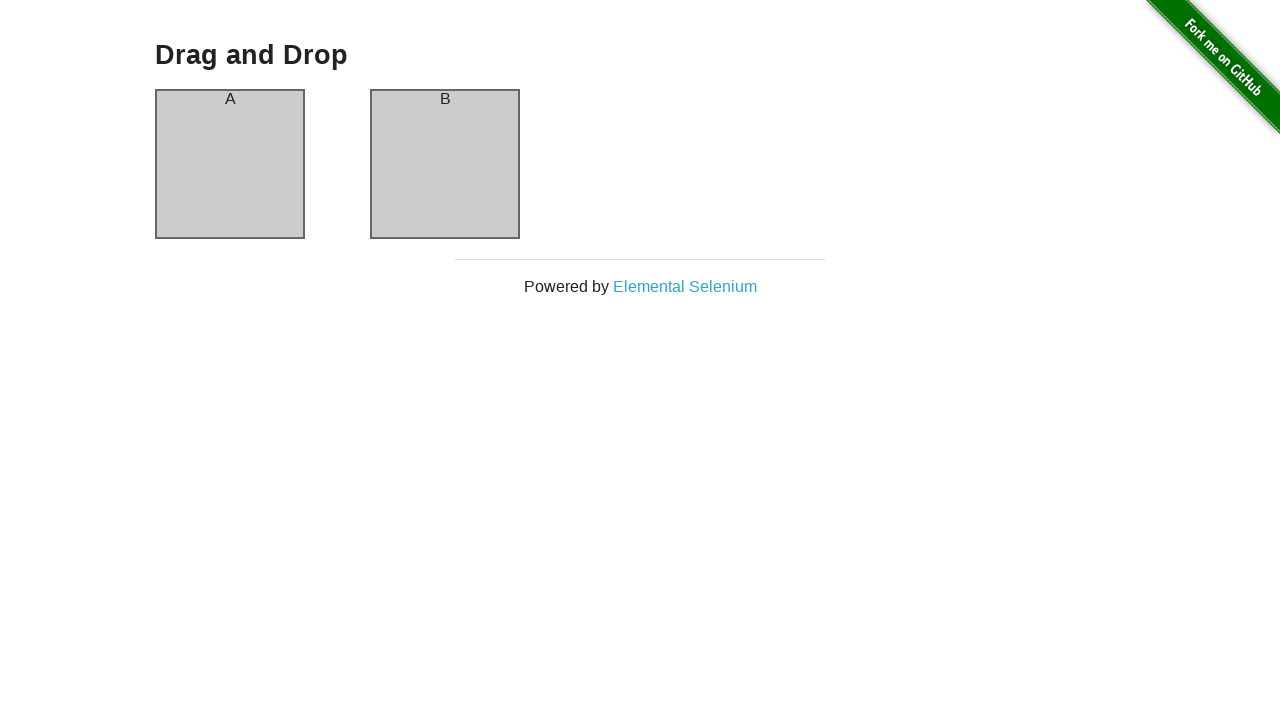

Pressed mouse button down on element A at (230, 164)
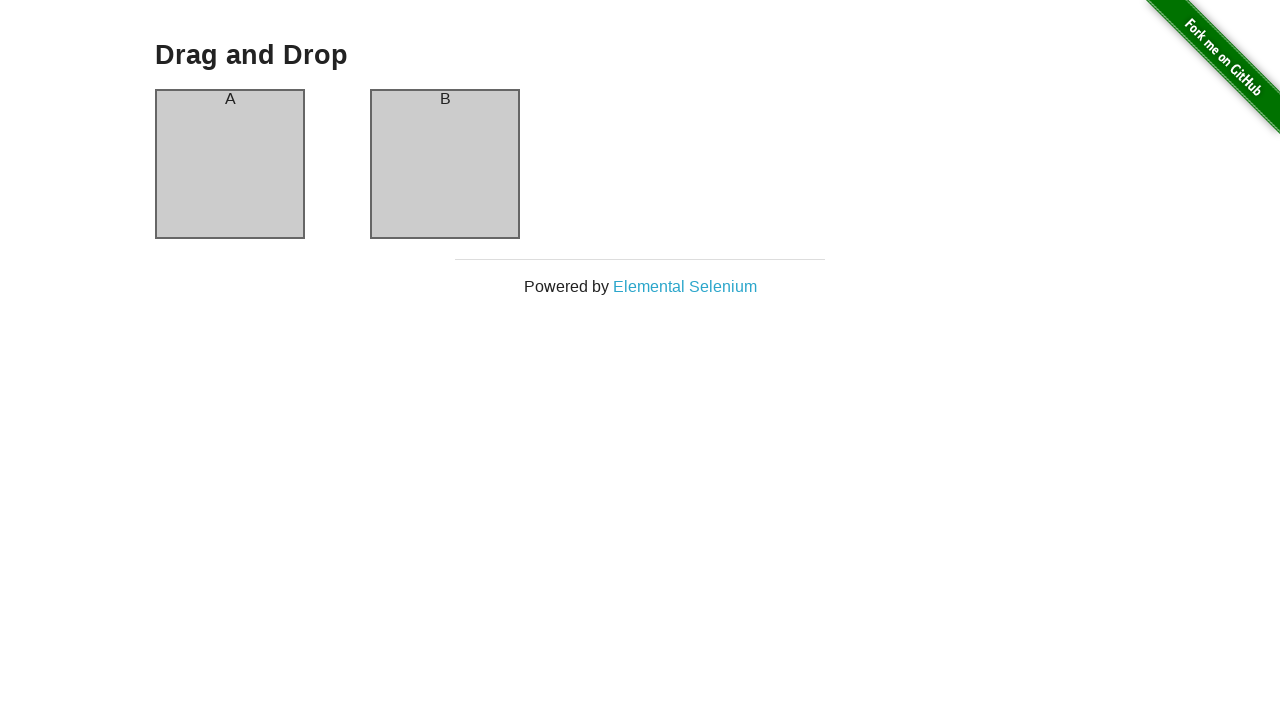

Moved mouse to element B while holding button down at (445, 164) on #column-b
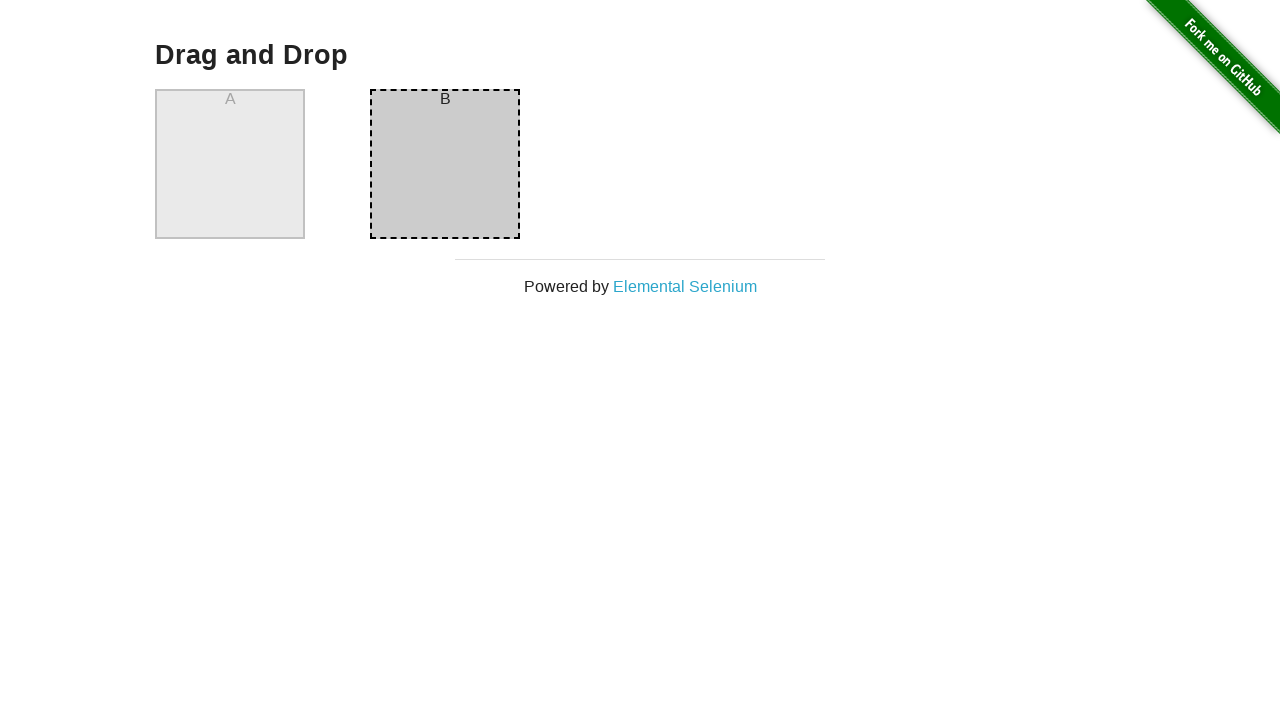

Released mouse button on element B to complete drag and drop at (445, 164)
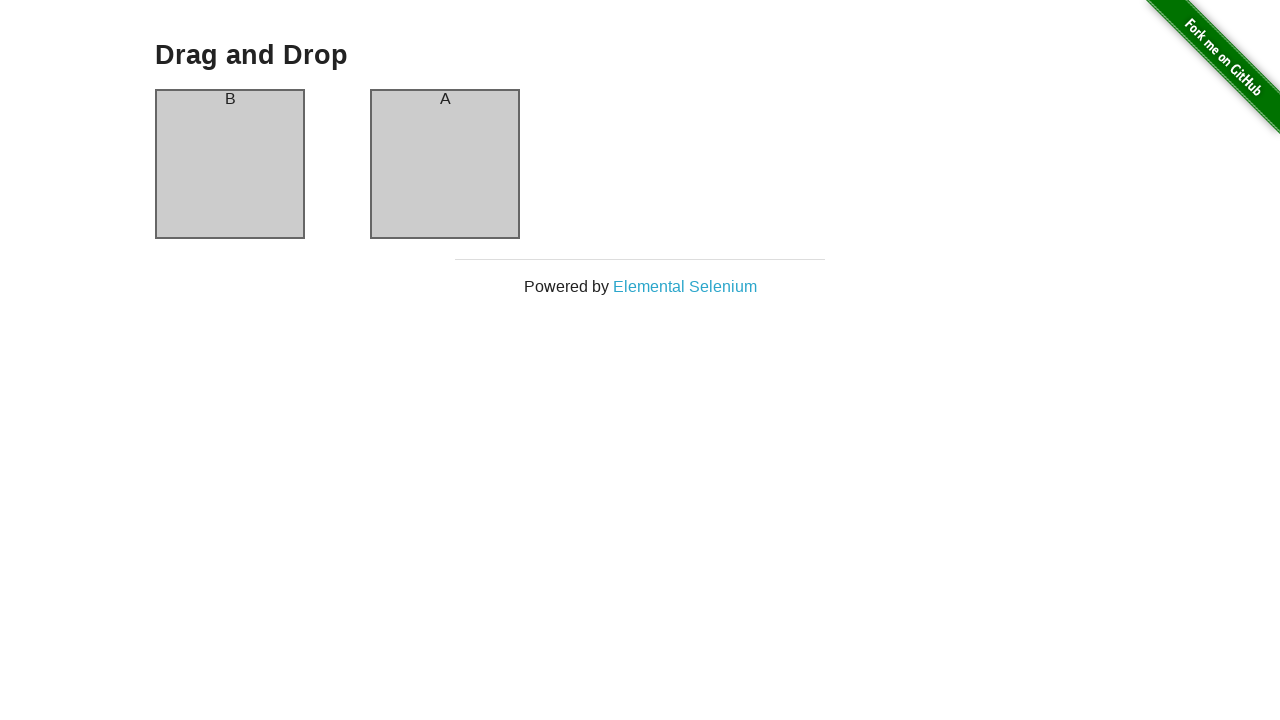

Verified element A now contains 'B'
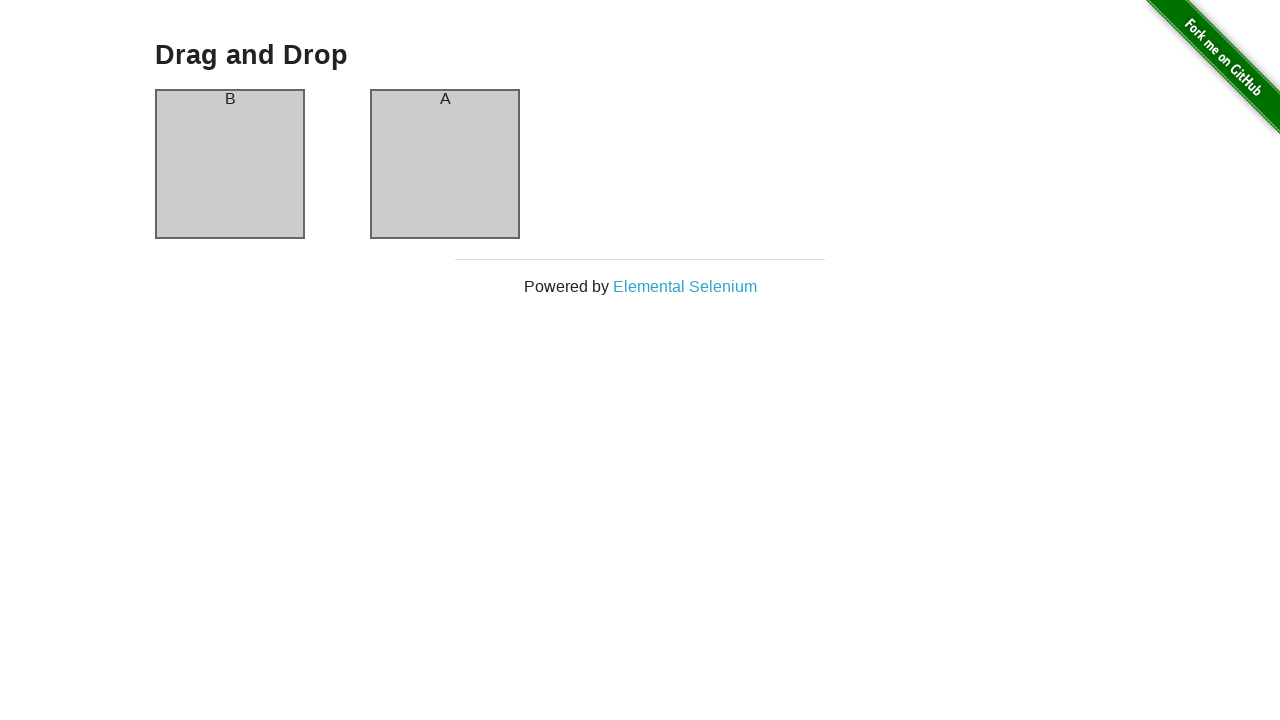

Verified element B now contains 'A' - drag and drop successful
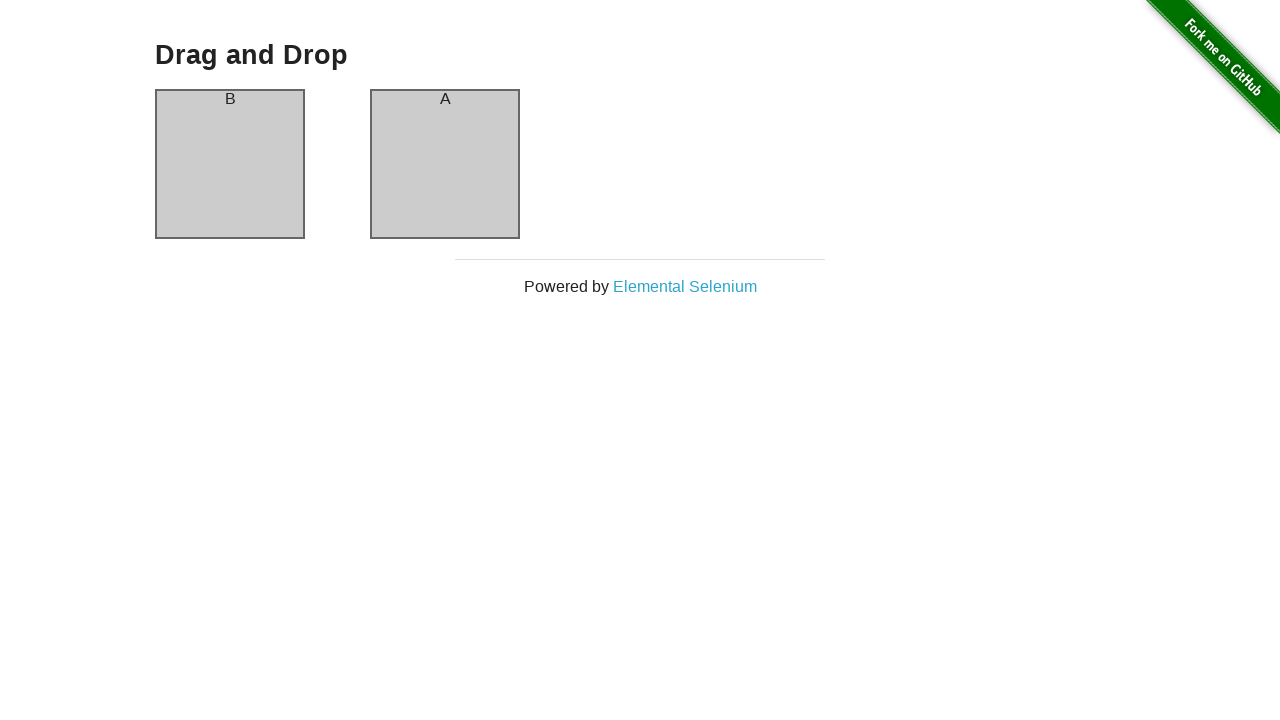

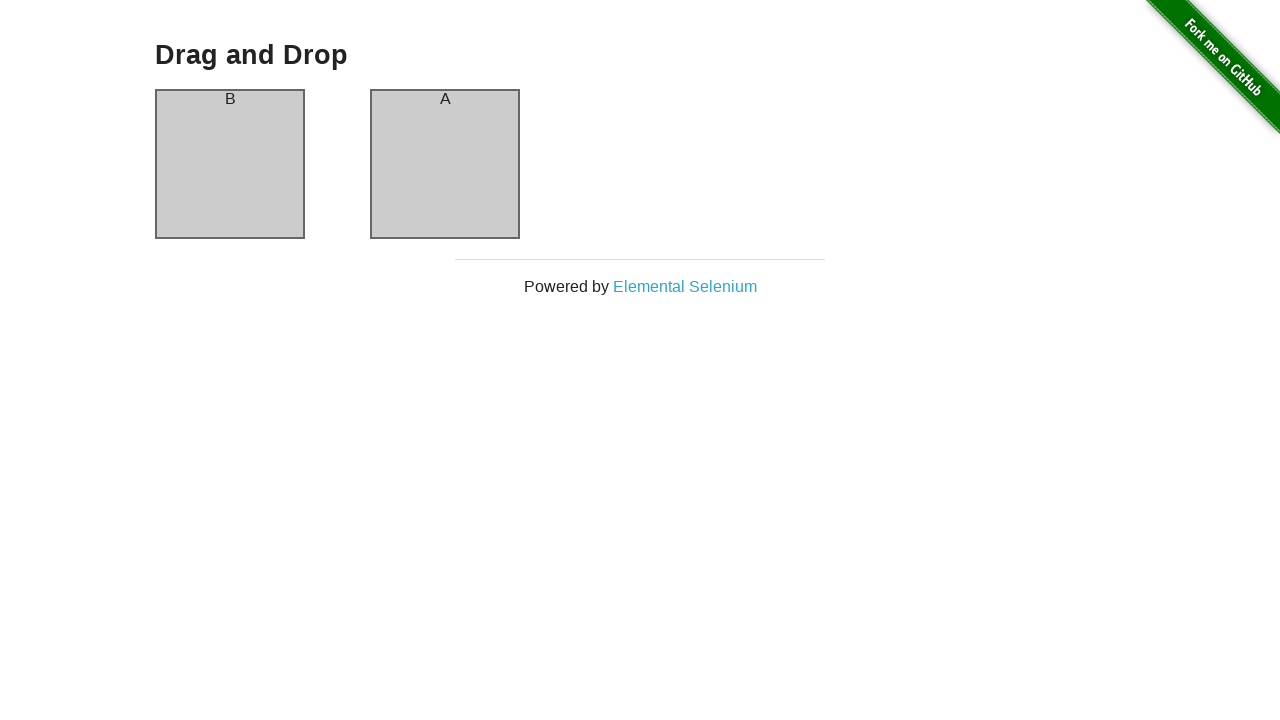